Tests email format validation by filling the contact form with a non-Gmail email address and submitting.

Starting URL: https://parabank.parasoft.com/parabank/contact.htm

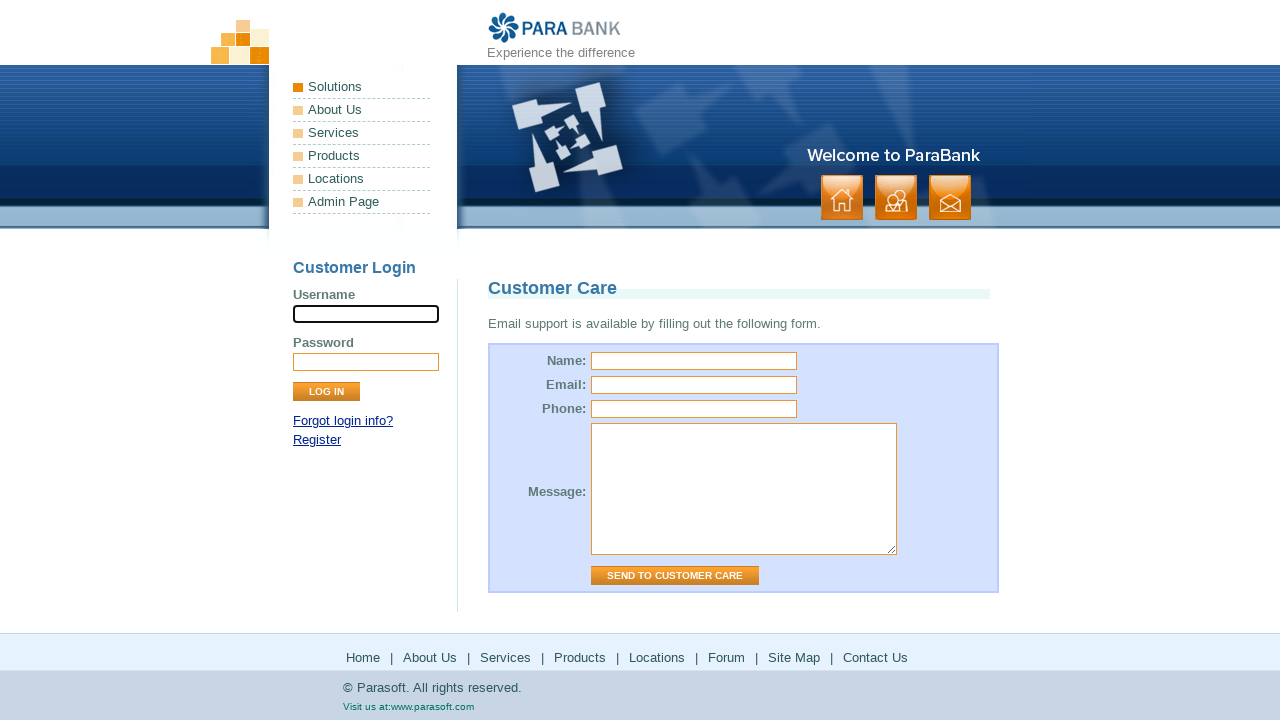

Filled name field with 'Starling' on #name
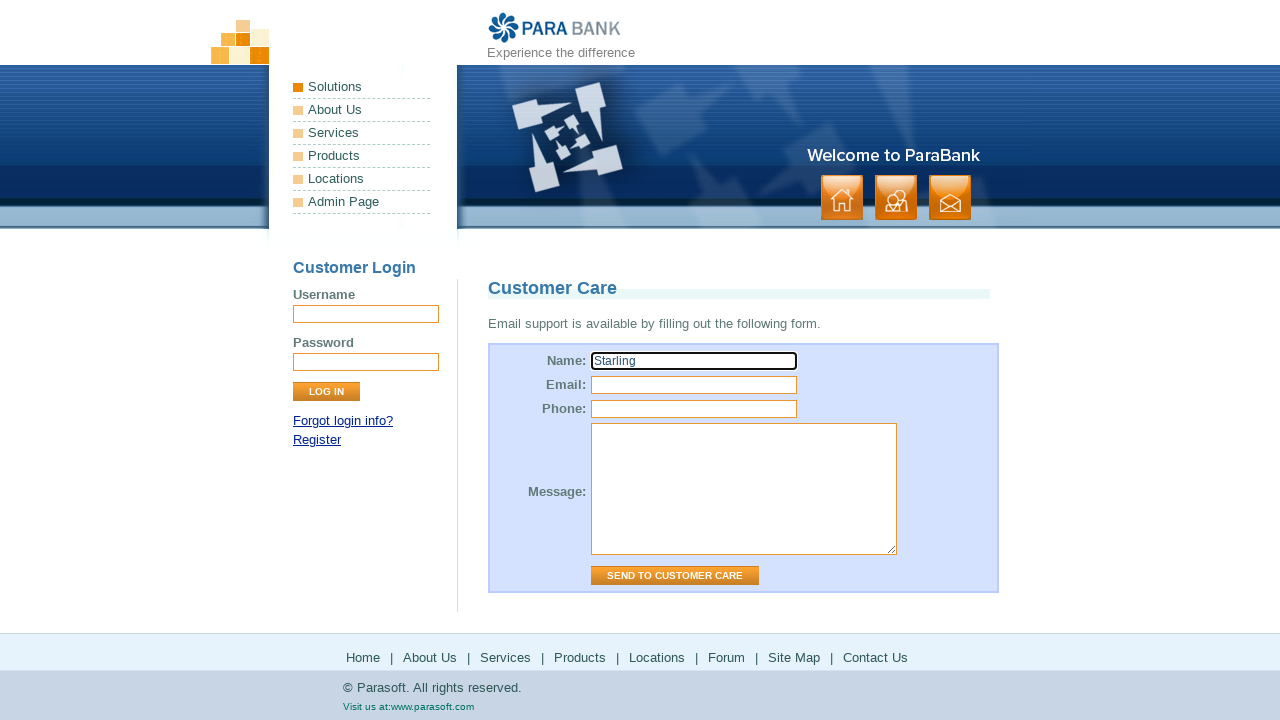

Filled email field with non-Gmail address 'sdeg@yahoo.com' on #email
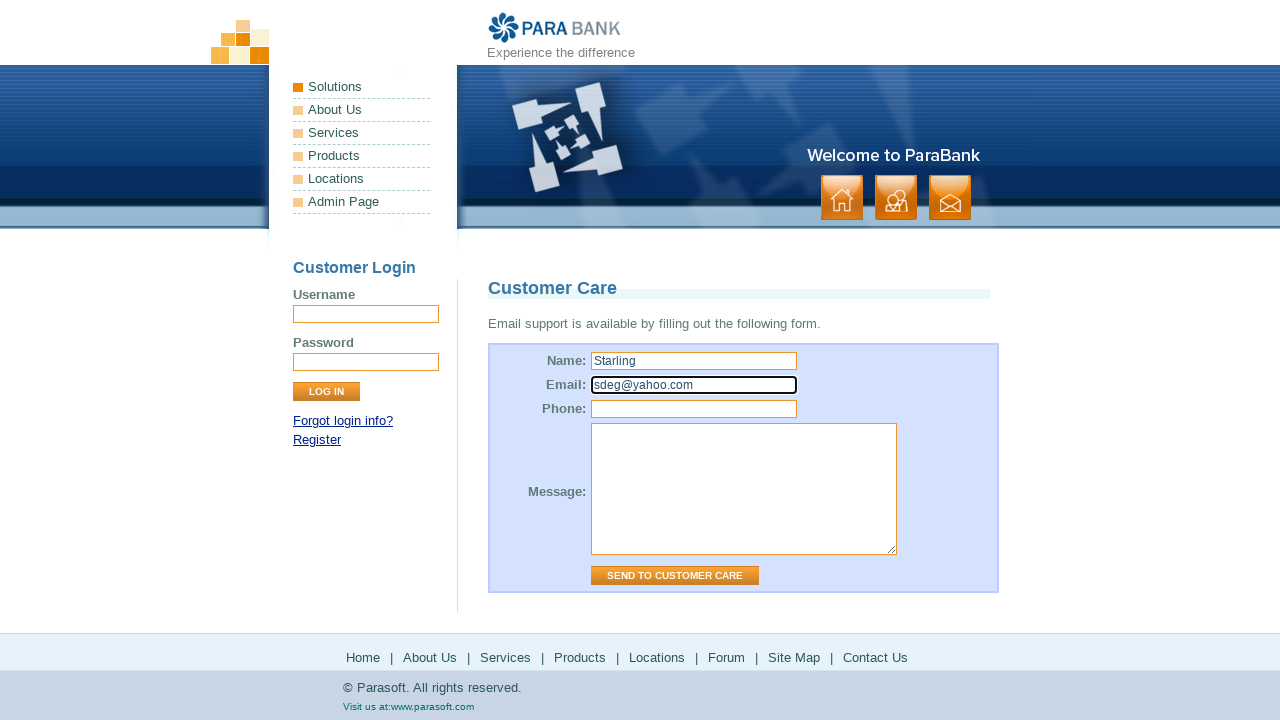

Filled phone field with '8091234567' on #phone
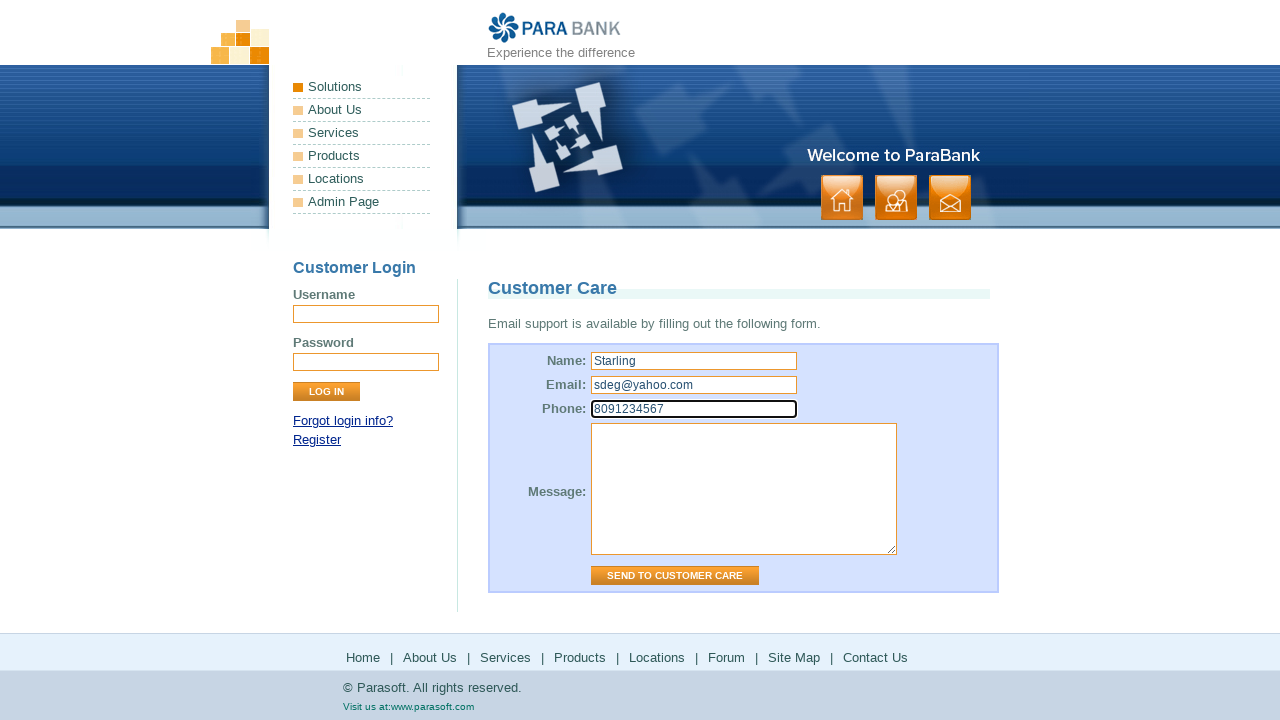

Filled message field with 'Test message' on #message
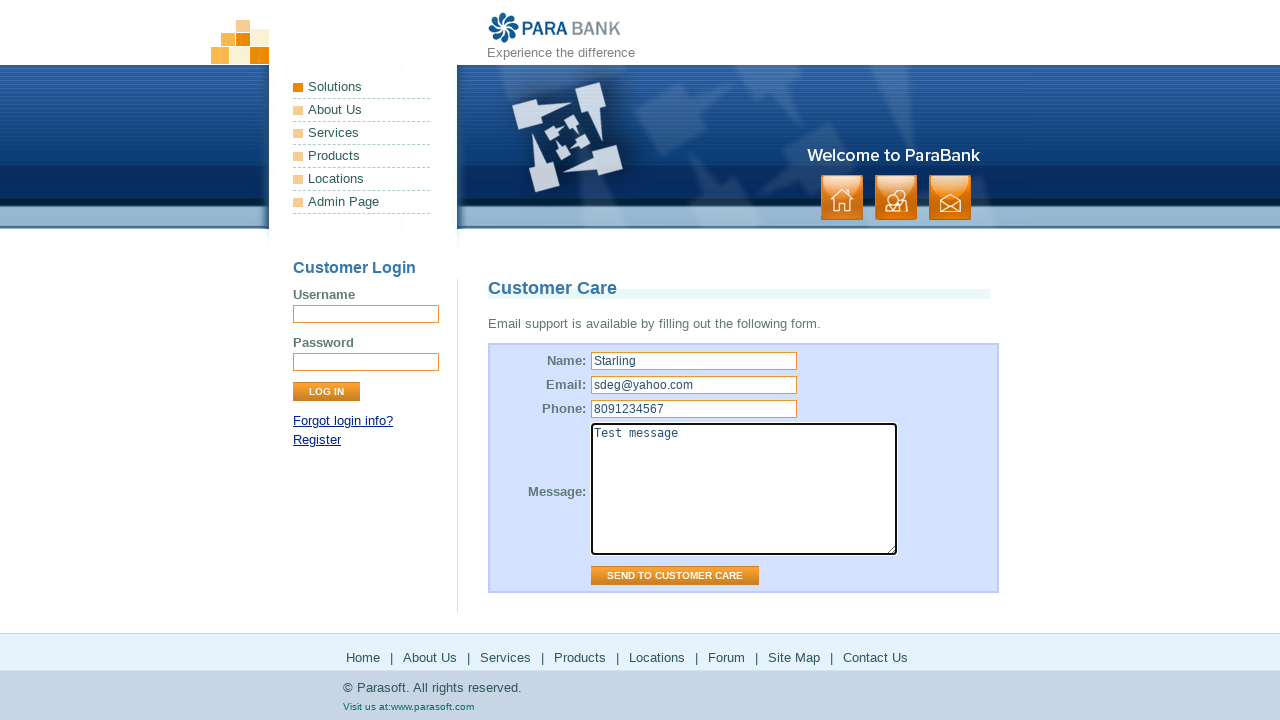

Clicked 'Send to Customer Care' button to submit form with invalid email format at (675, 576) on input[value="Send to Customer Care"]
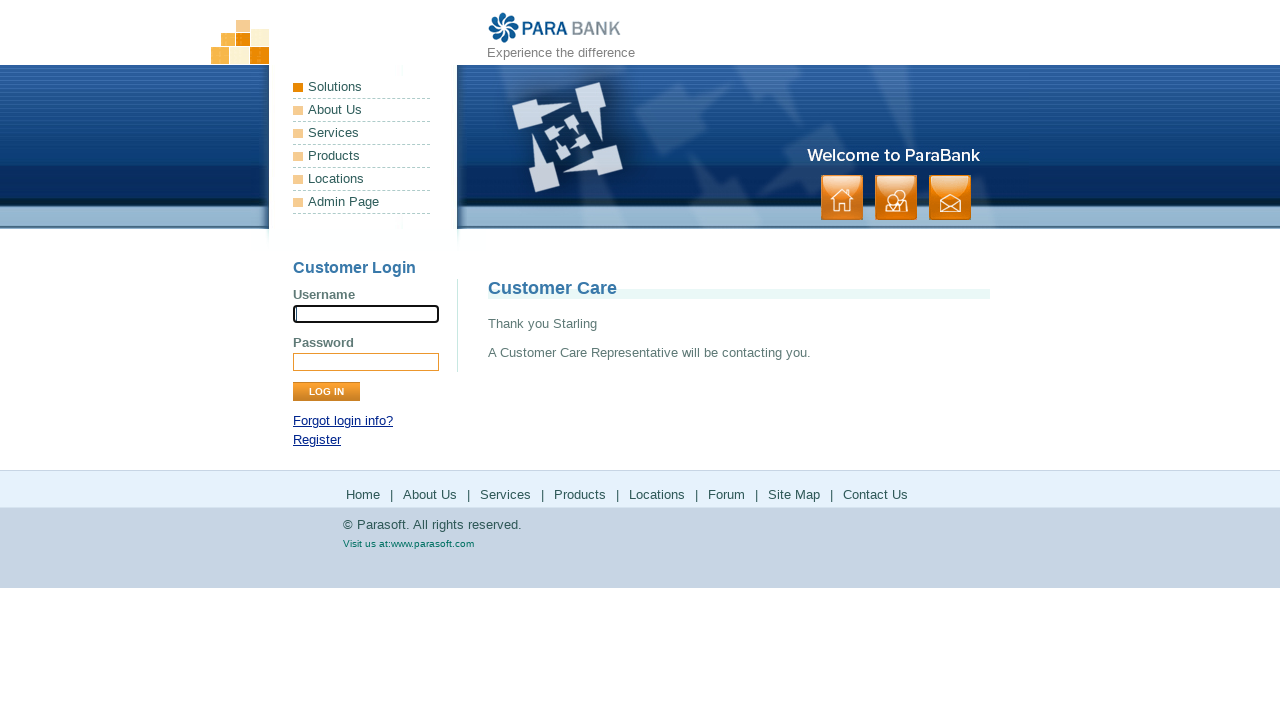

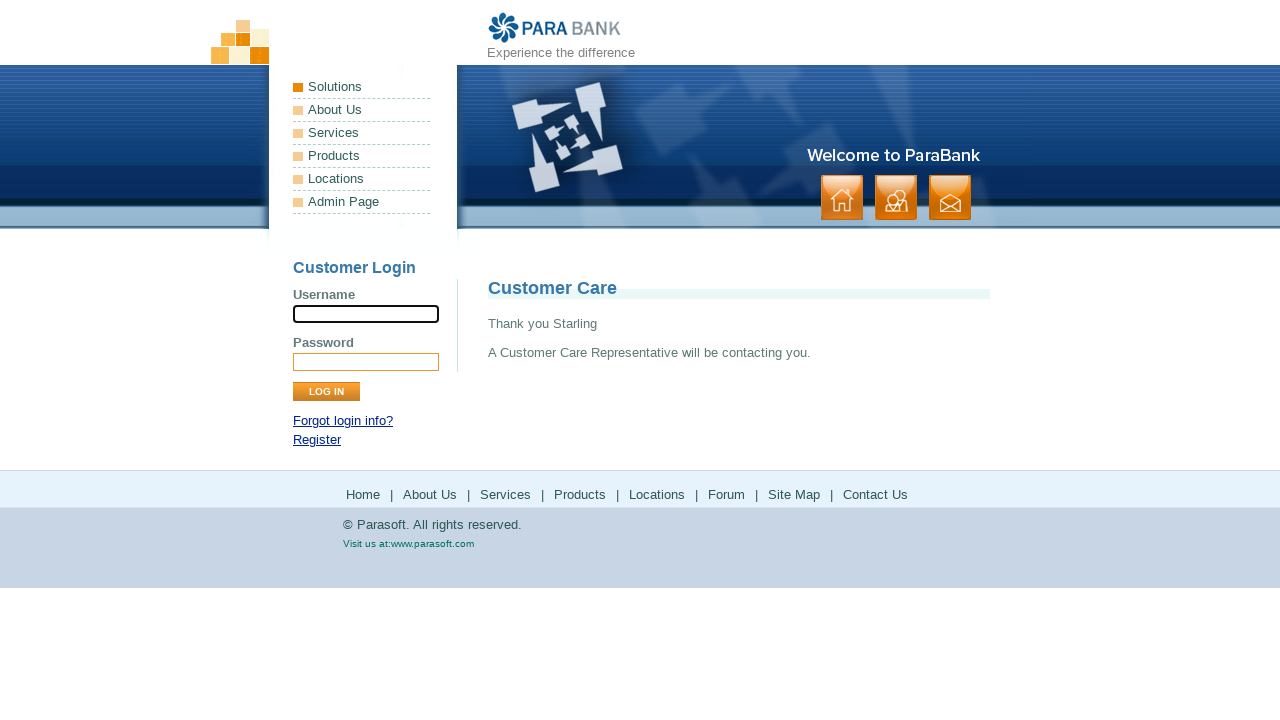